Tests a car cost estimation form by selecting car type, city and area options using JavaScript executor and dropdown selections.

Starting URL: https://www.honda.com.vn/o-to/du-toan-chi-phi

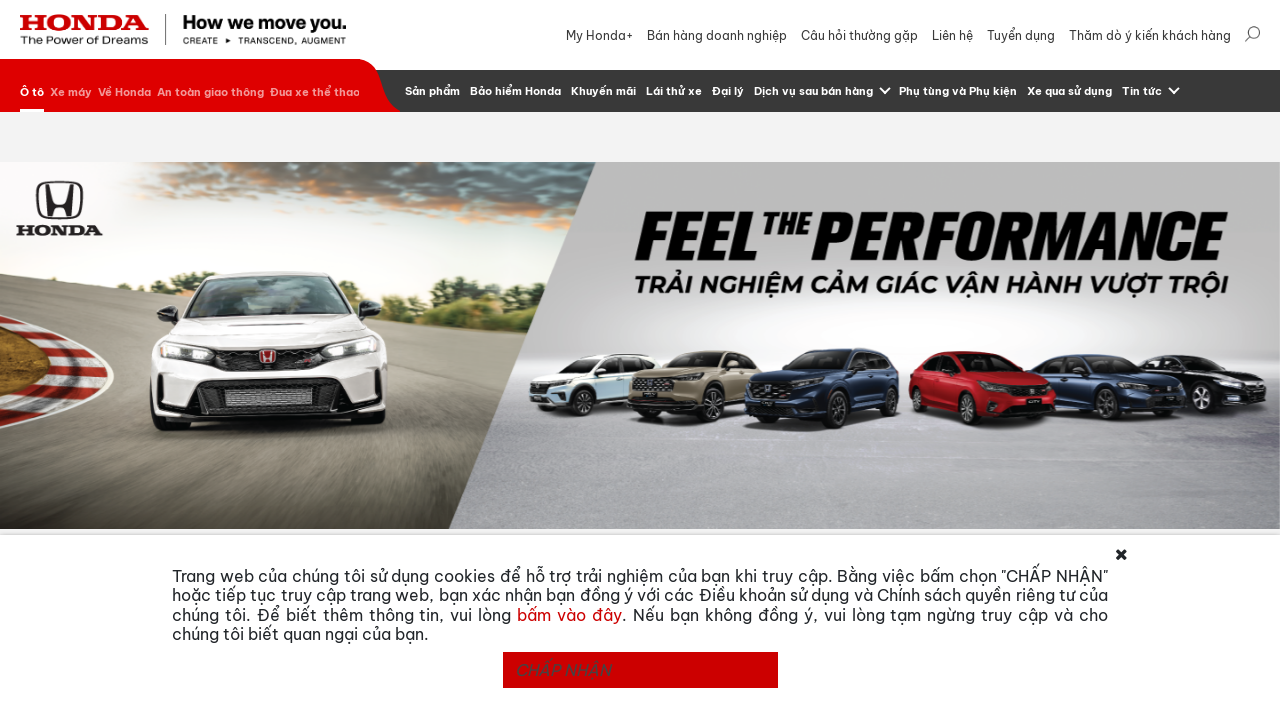

Scrolled to cost estimates section
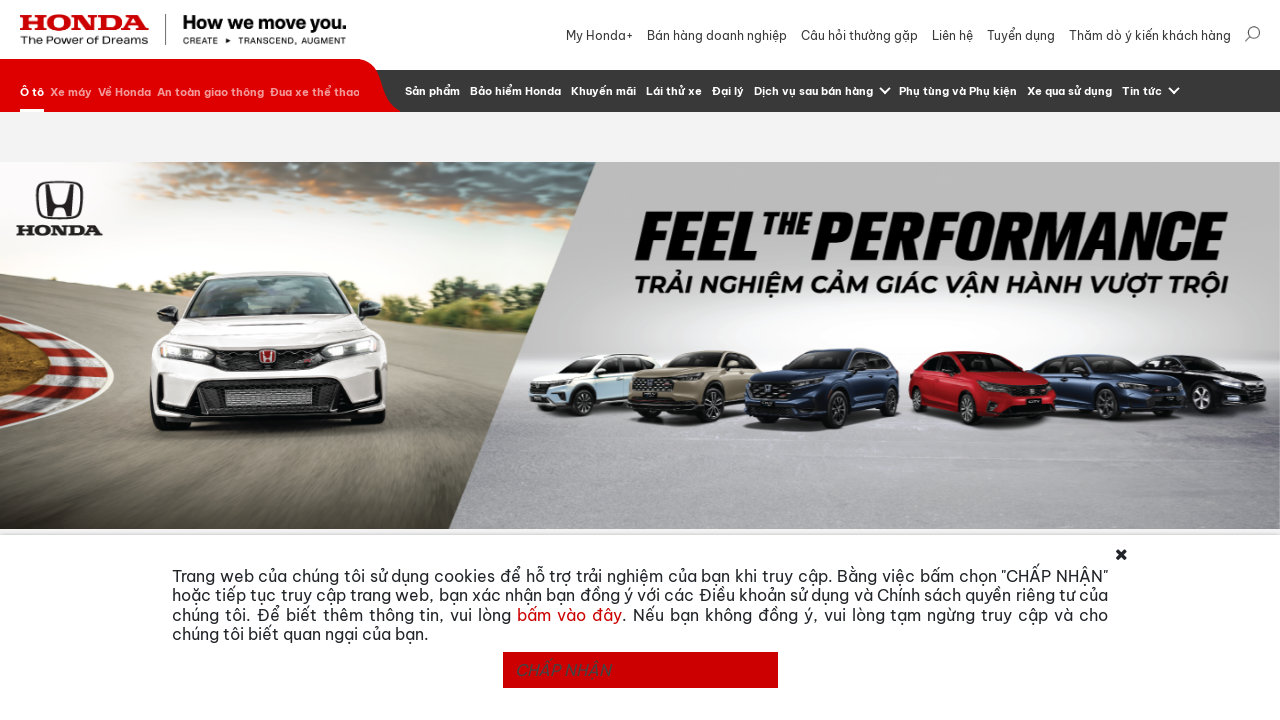

Clicked car type selector dropdown at (444, 248) on #selectize-input
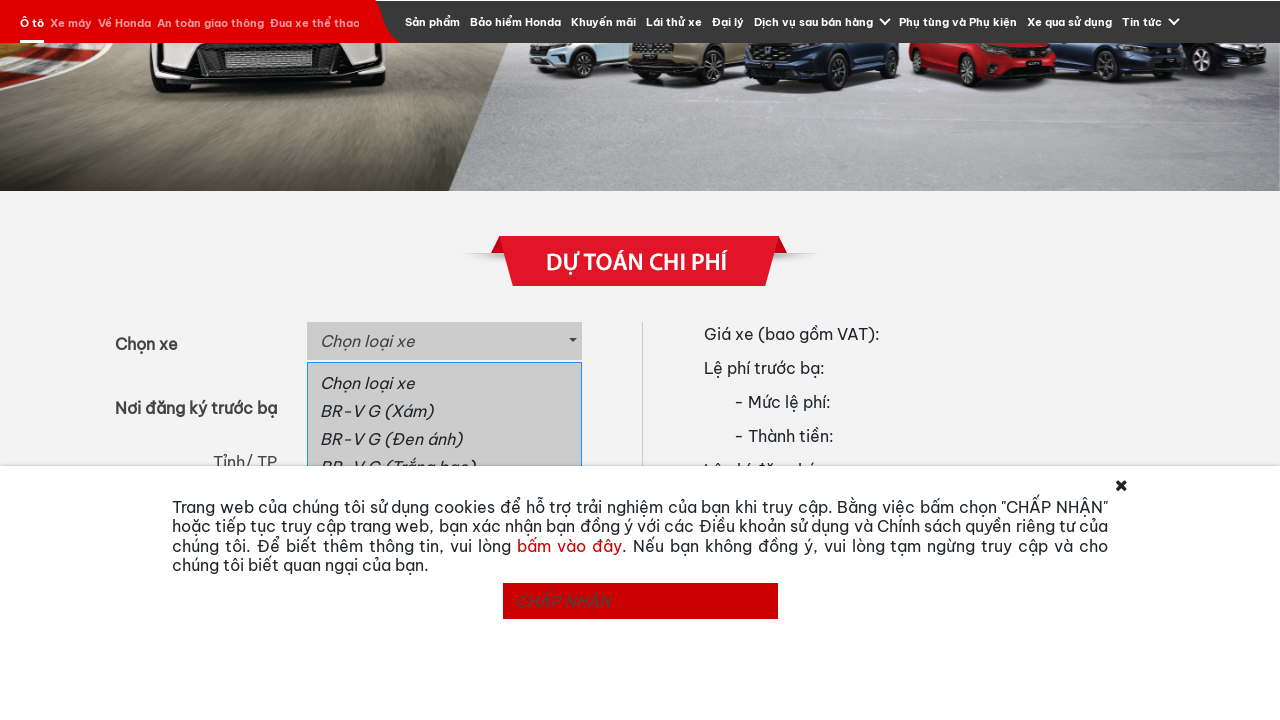

Selected car type 'CITY RS (Đỏ)' at (444, 510) on a:text('CITY RS (Đỏ)')
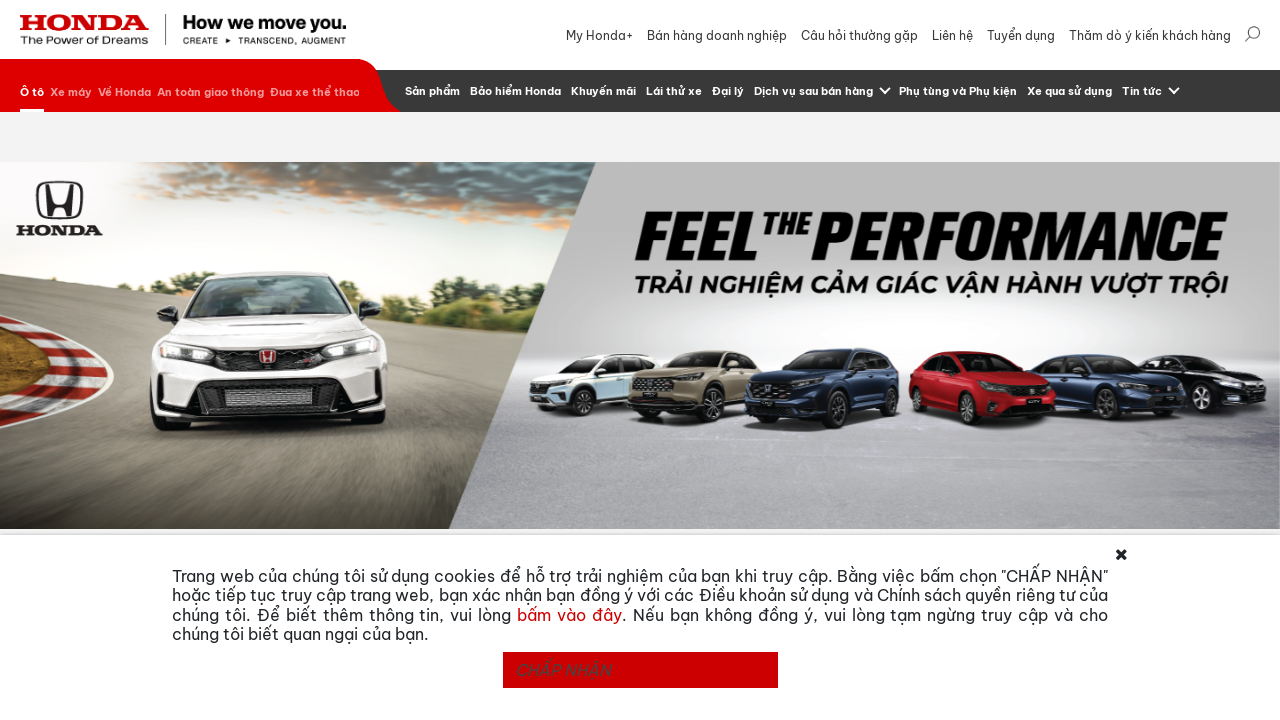

Selected city 'Hà Nội' from province dropdown on #province
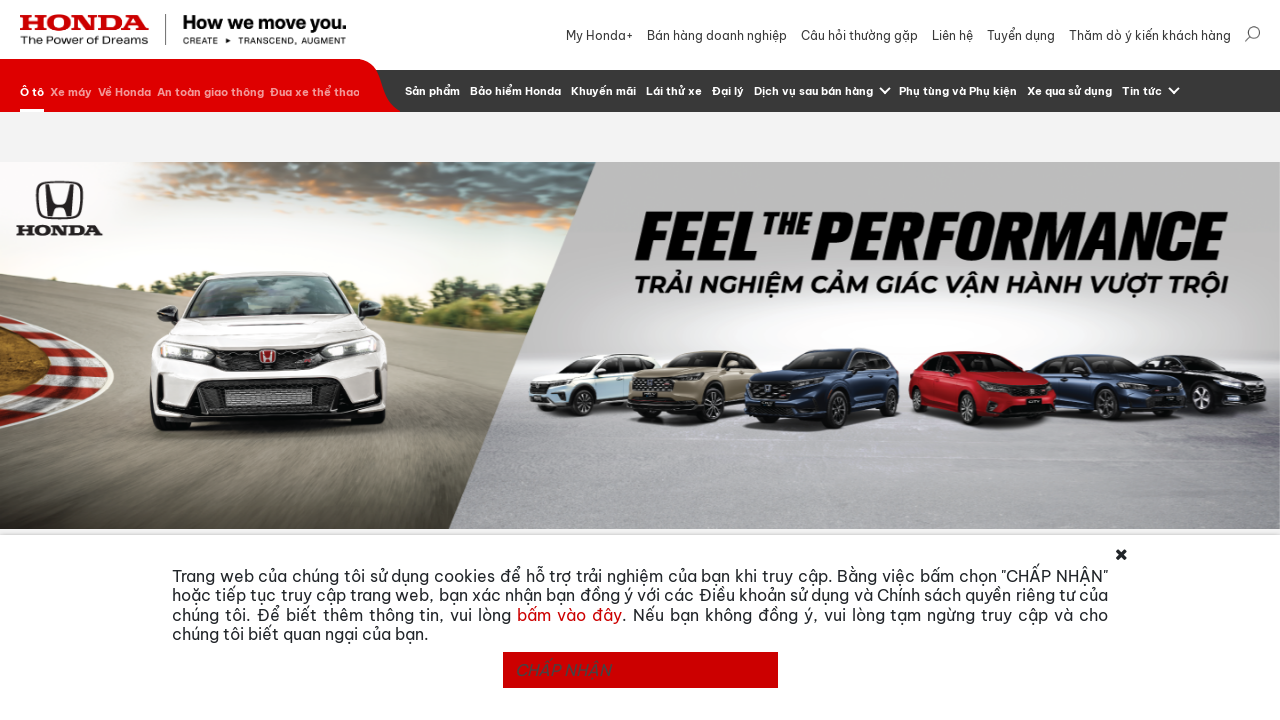

Selected area 'Khu vực I' from registration fee dropdown on #registration_fee
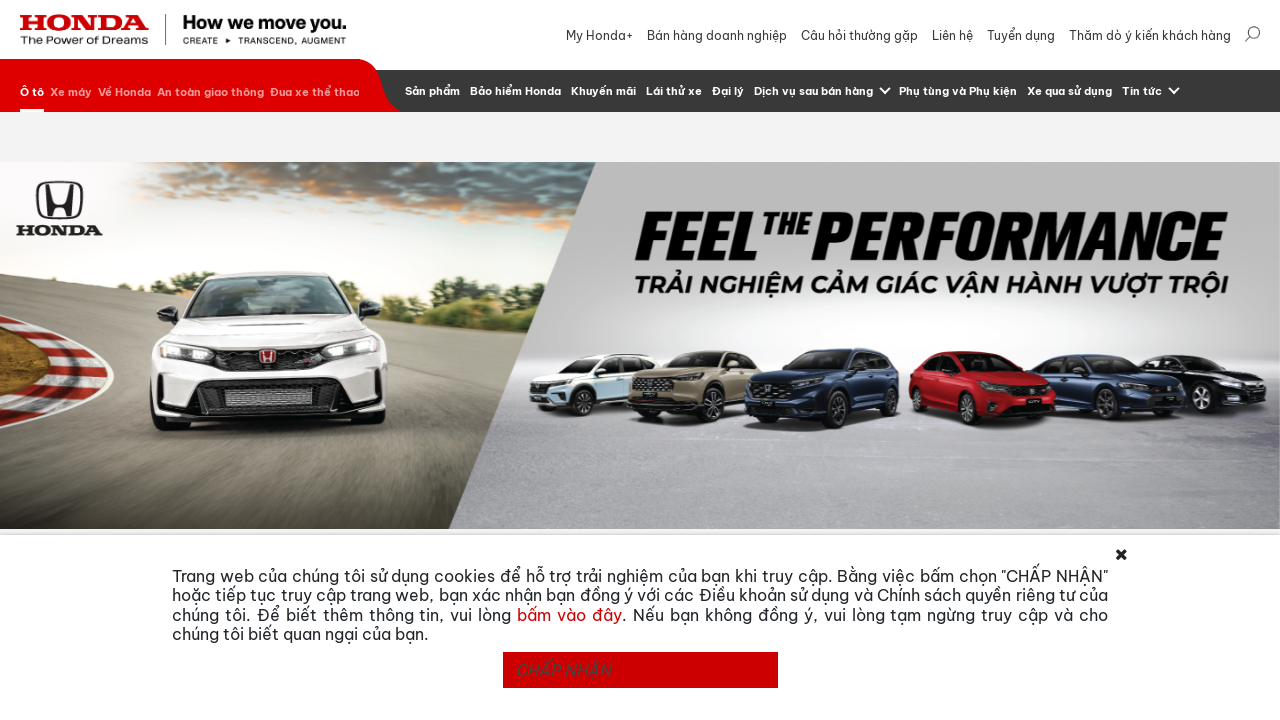

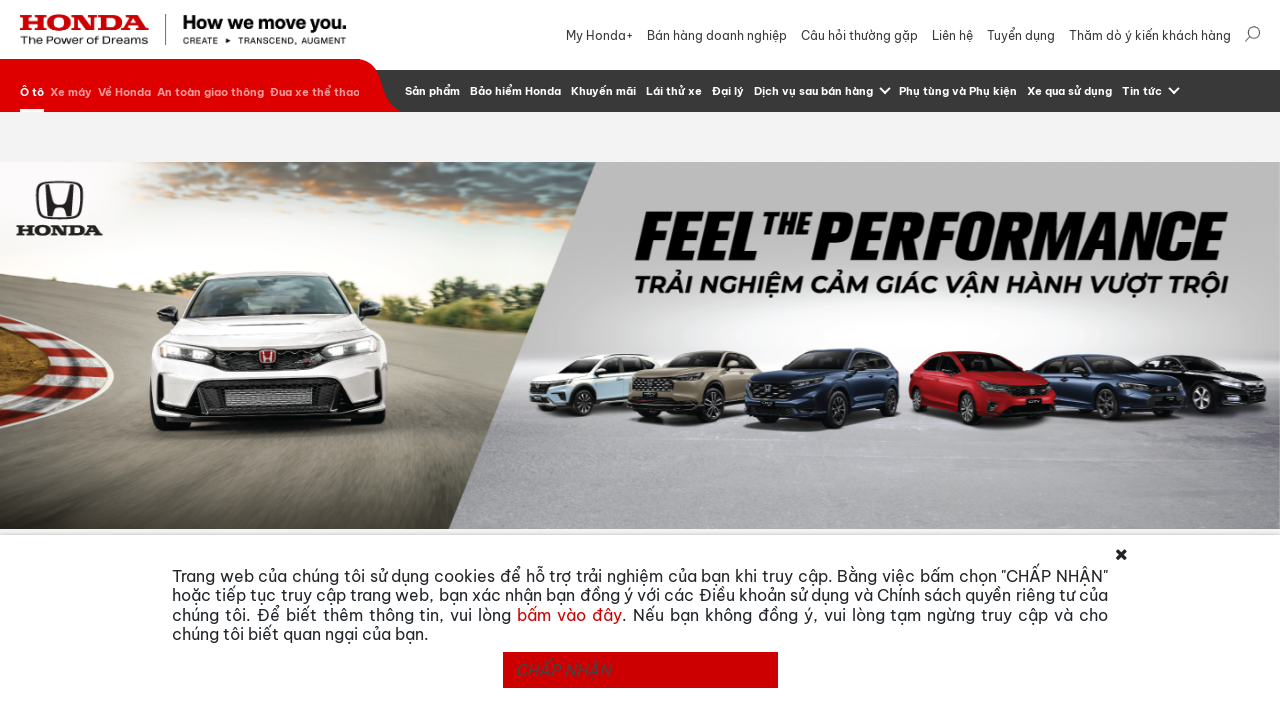